Opens the appointment modal and clicks submit without filling fields to validate required field error messages

Starting URL: https://test-a-pet.vercel.app/

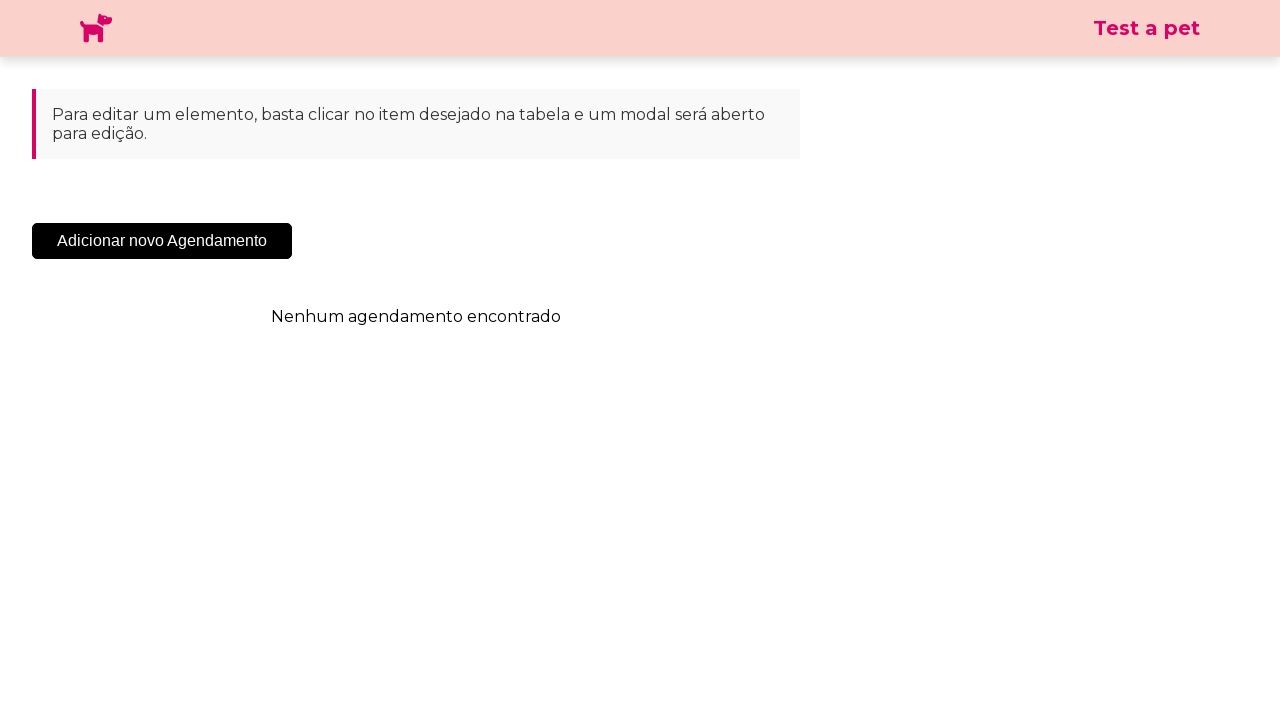

Navigated to test-a-pet application
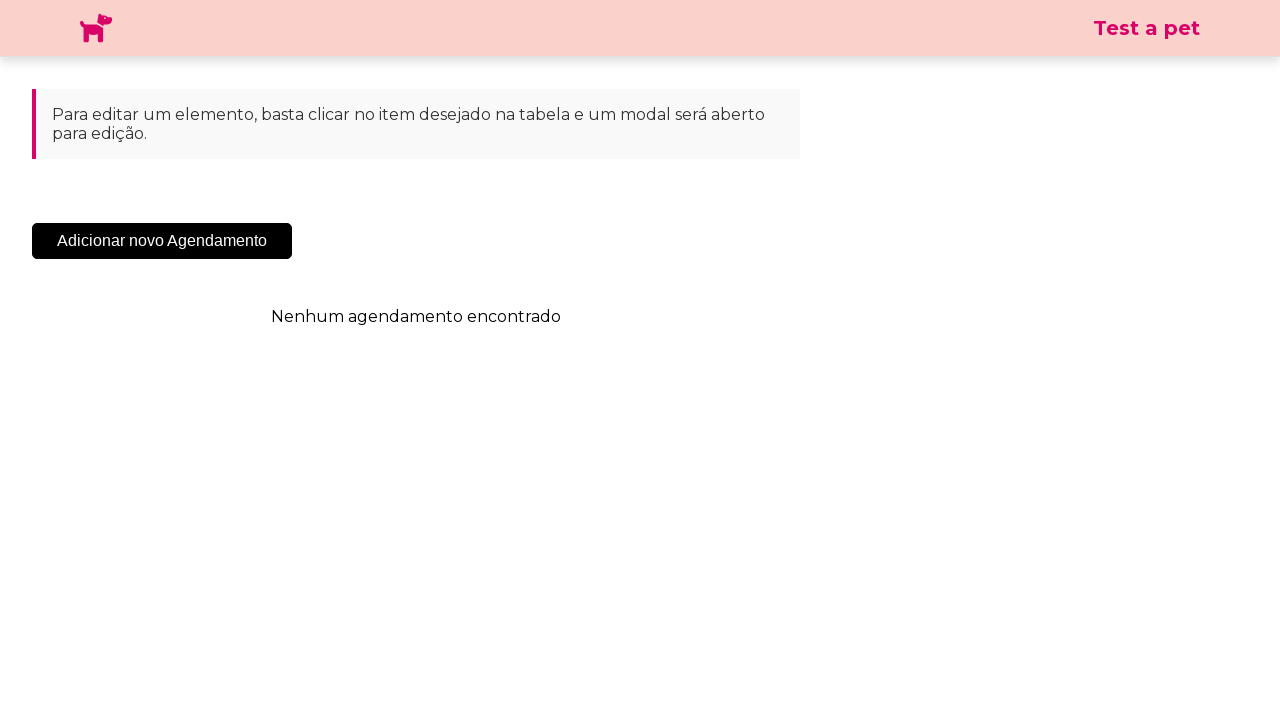

Clicked 'Add New Appointment' button to open modal at (162, 241) on .sc-cHqXqK.kZzwzX
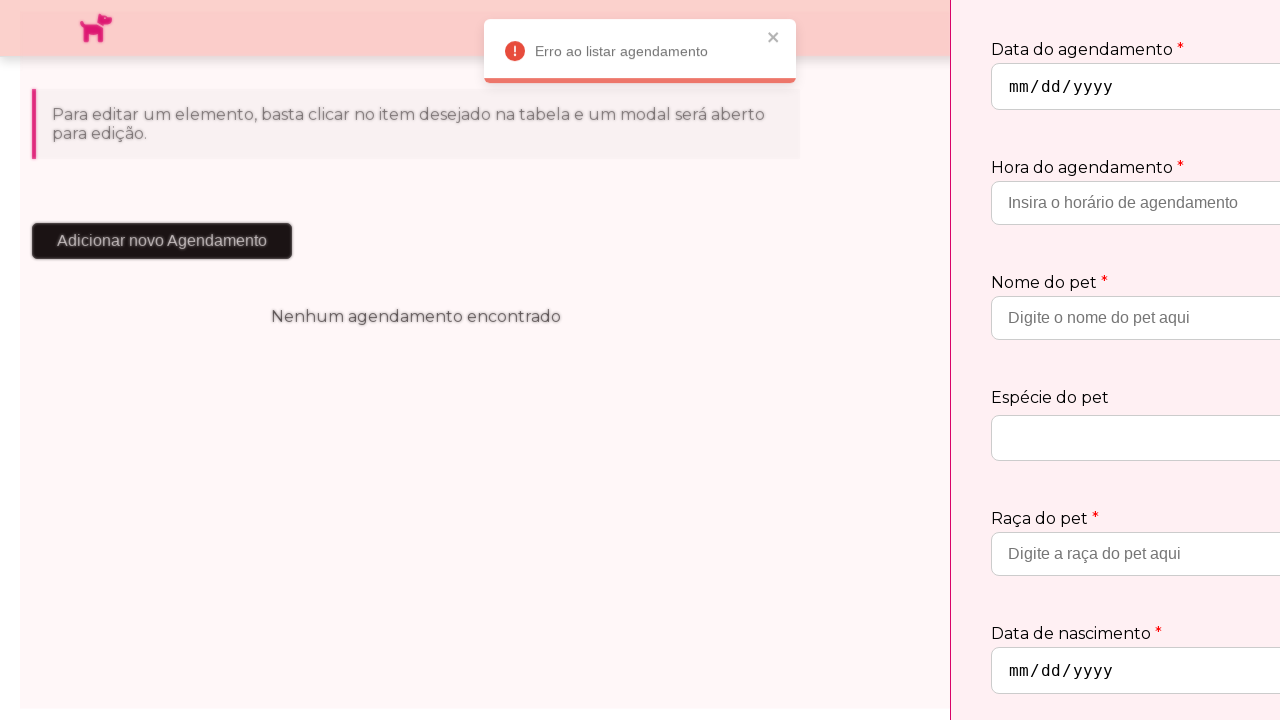

Appointment modal appeared
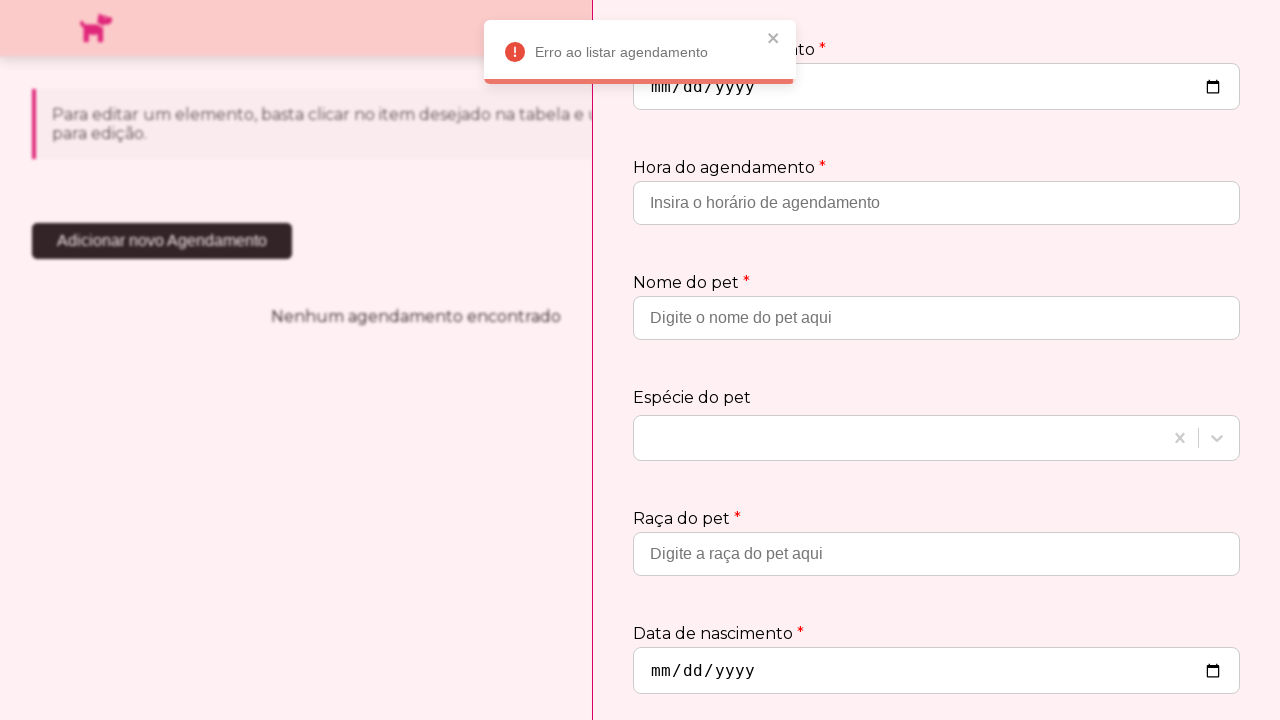

Clicked submit button without filling required fields at (1181, 662) on .sc-jtQUzJ.jTycSN
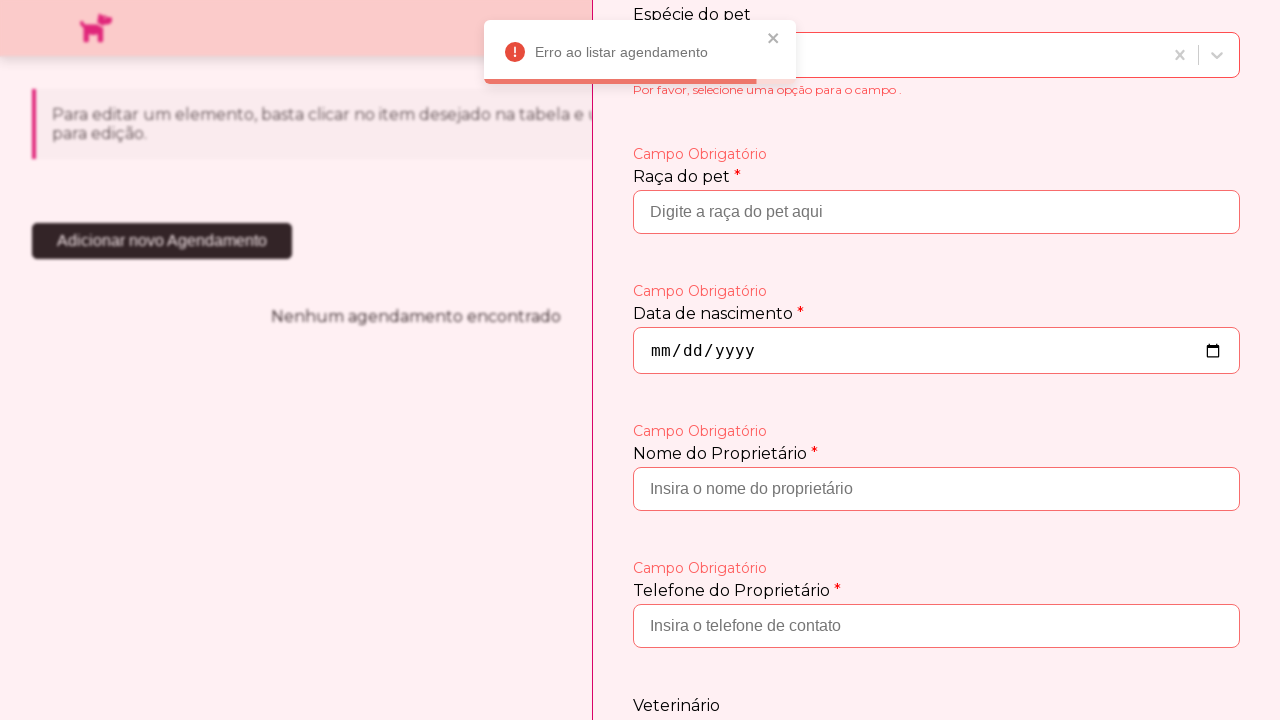

Required field error message 'Campo Obrigatório' appeared
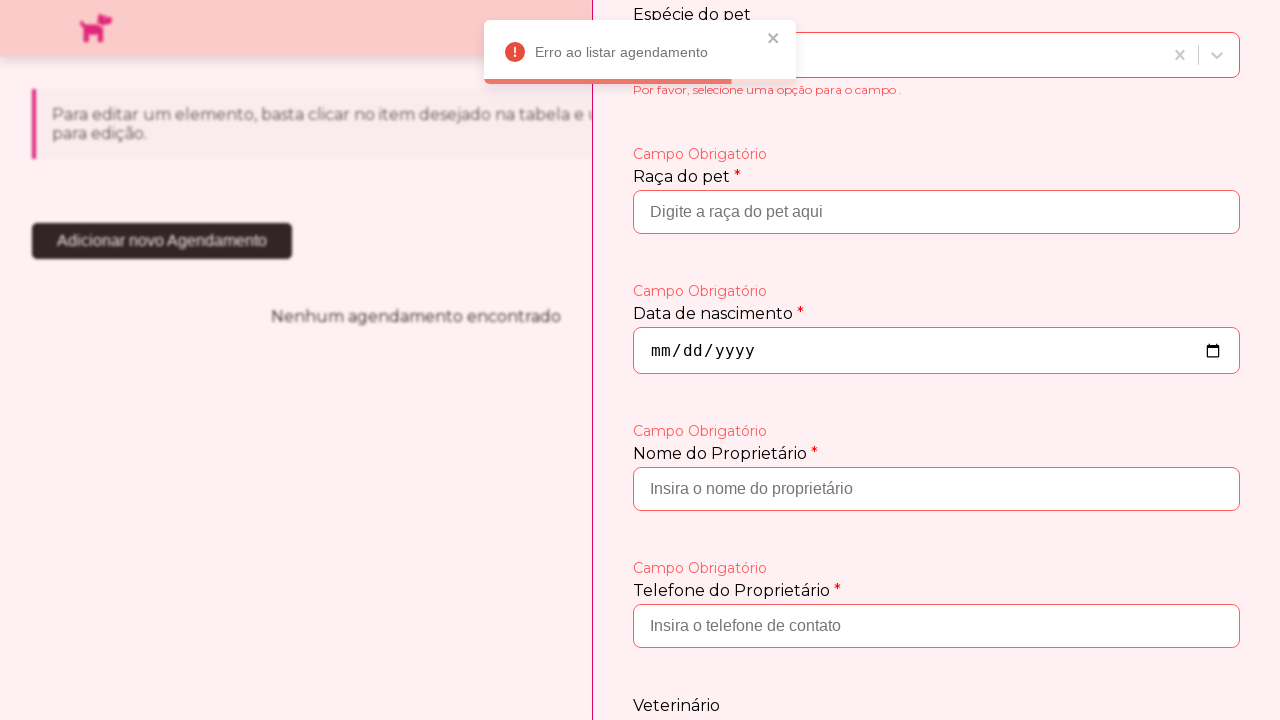

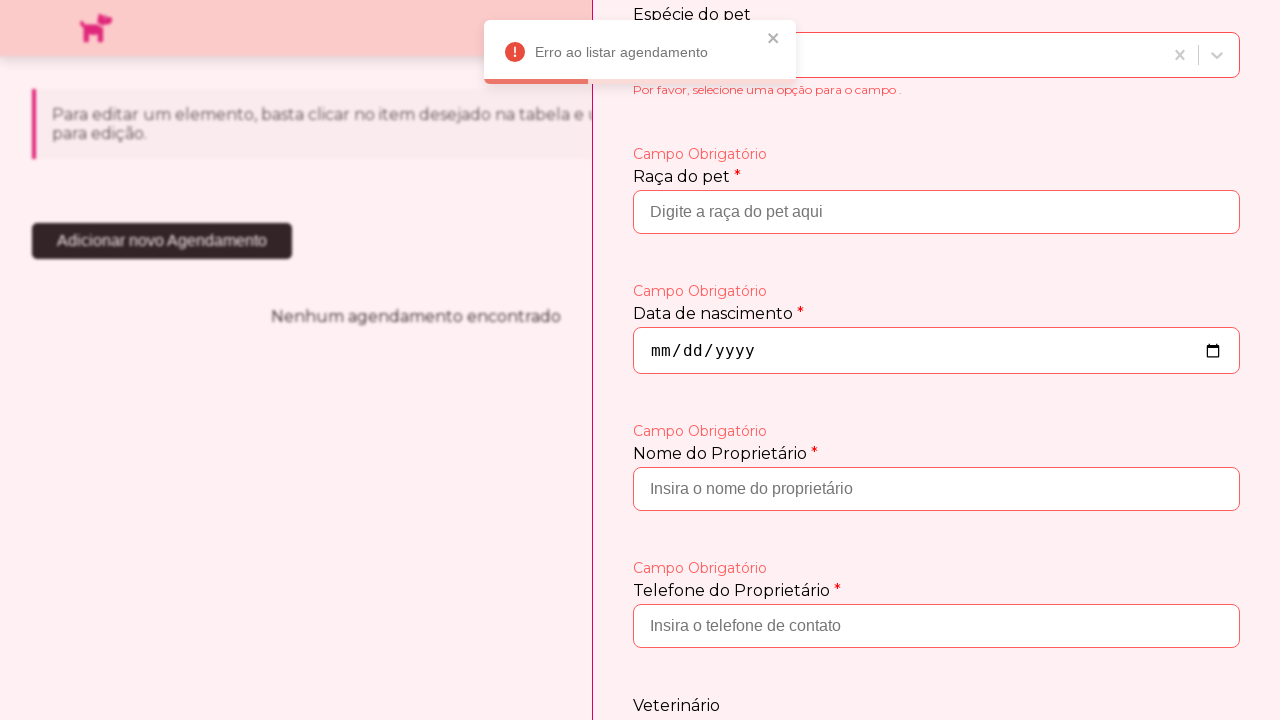